Tests mouse hover functionality by moving cursor over a menu element

Starting URL: http://omayo.blogspot.com/

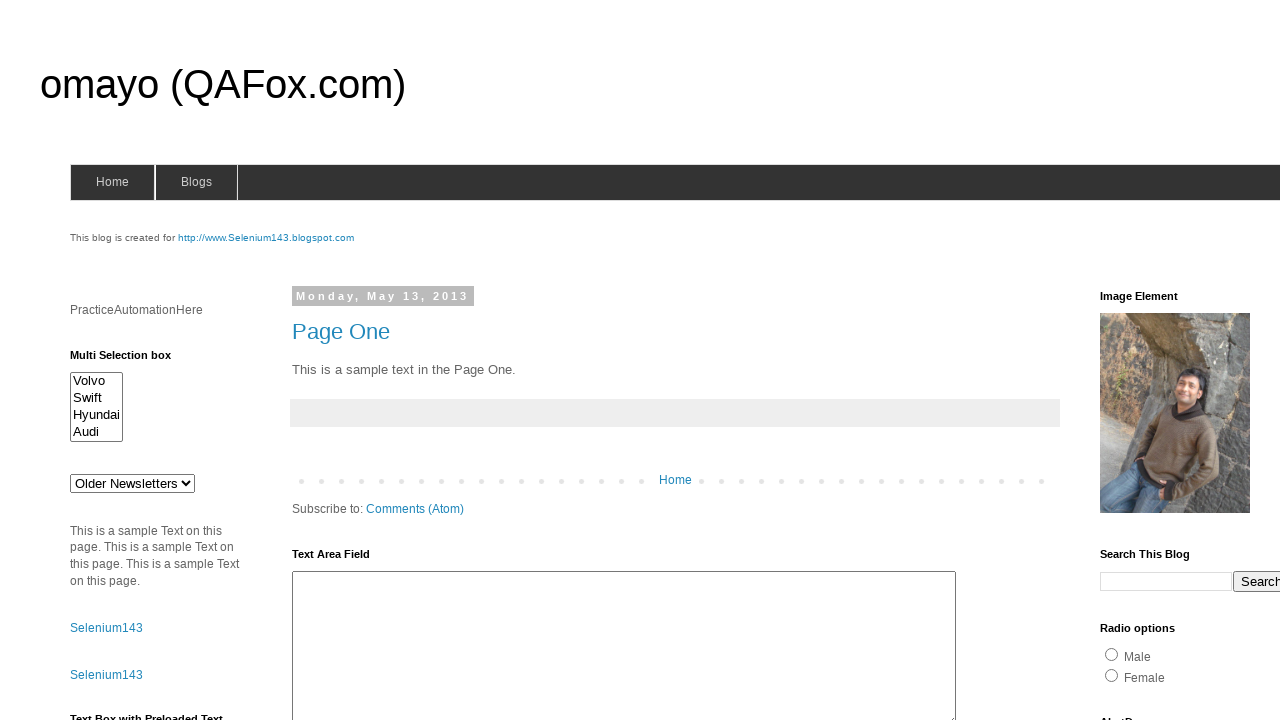

Hovered over blogs menu list element at (196, 182) on li.has-sub > a
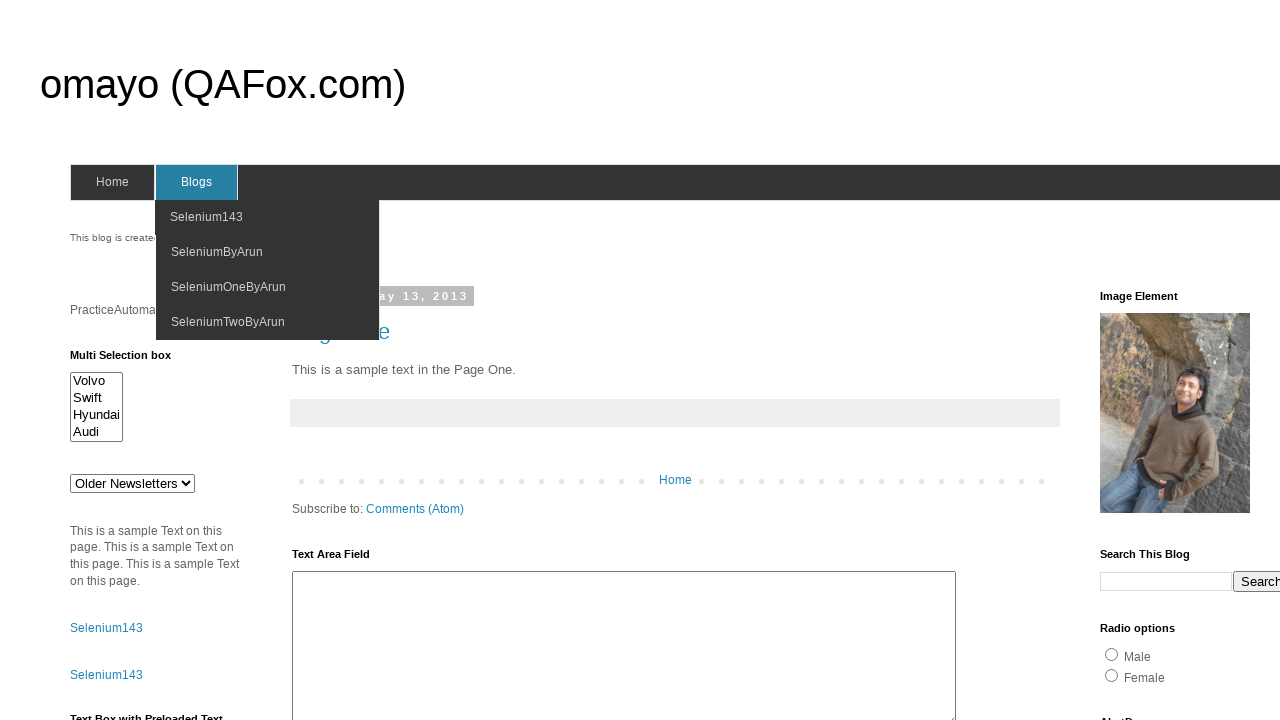

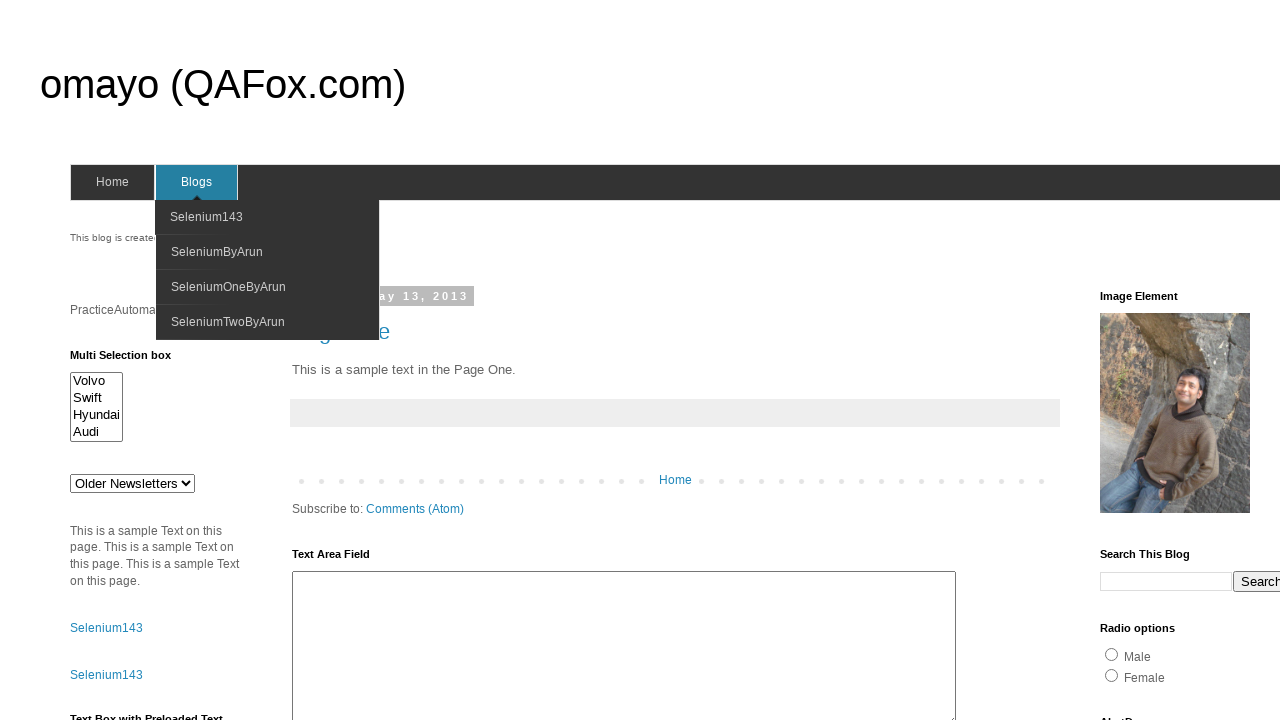